Tests JavaScript alert functionality by clicking the alert button, accepting the alert, and verifying the success message

Starting URL: https://the-internet.herokuapp.com/javascript_alerts

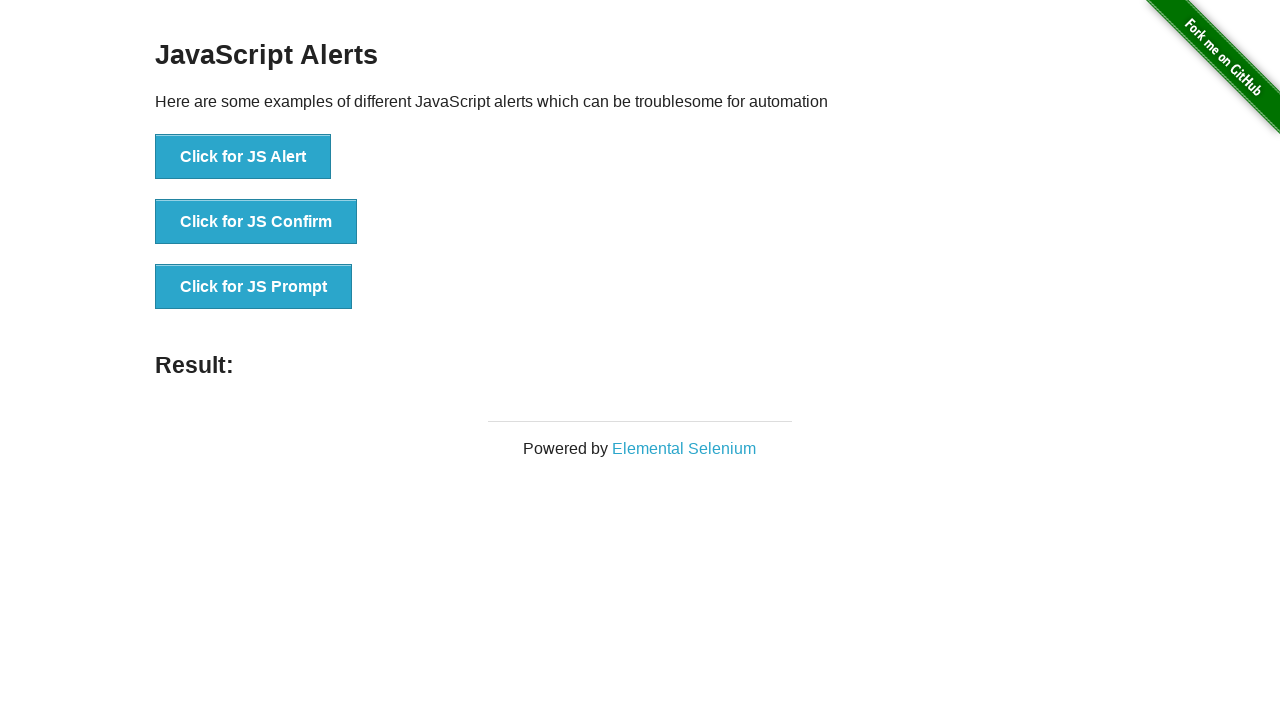

Clicked the alert button at (243, 157) on xpath=//button[@onclick='jsAlert()']
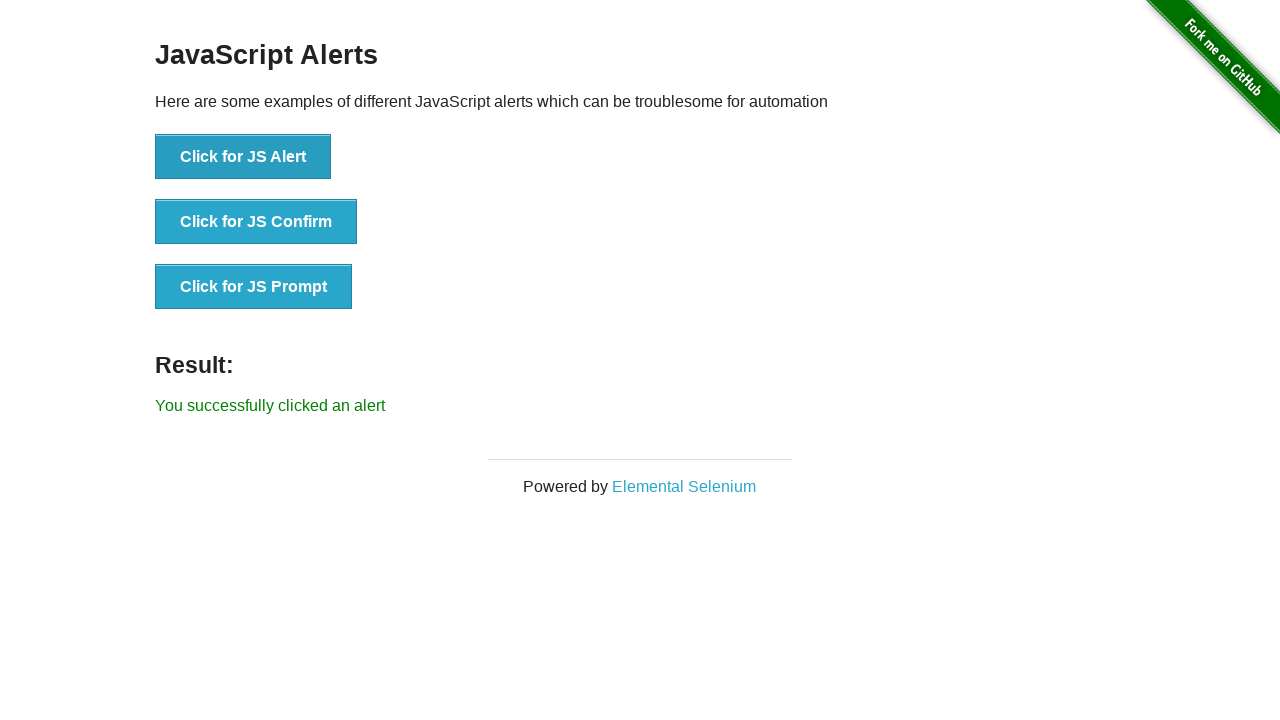

Set up dialog handler to accept alerts
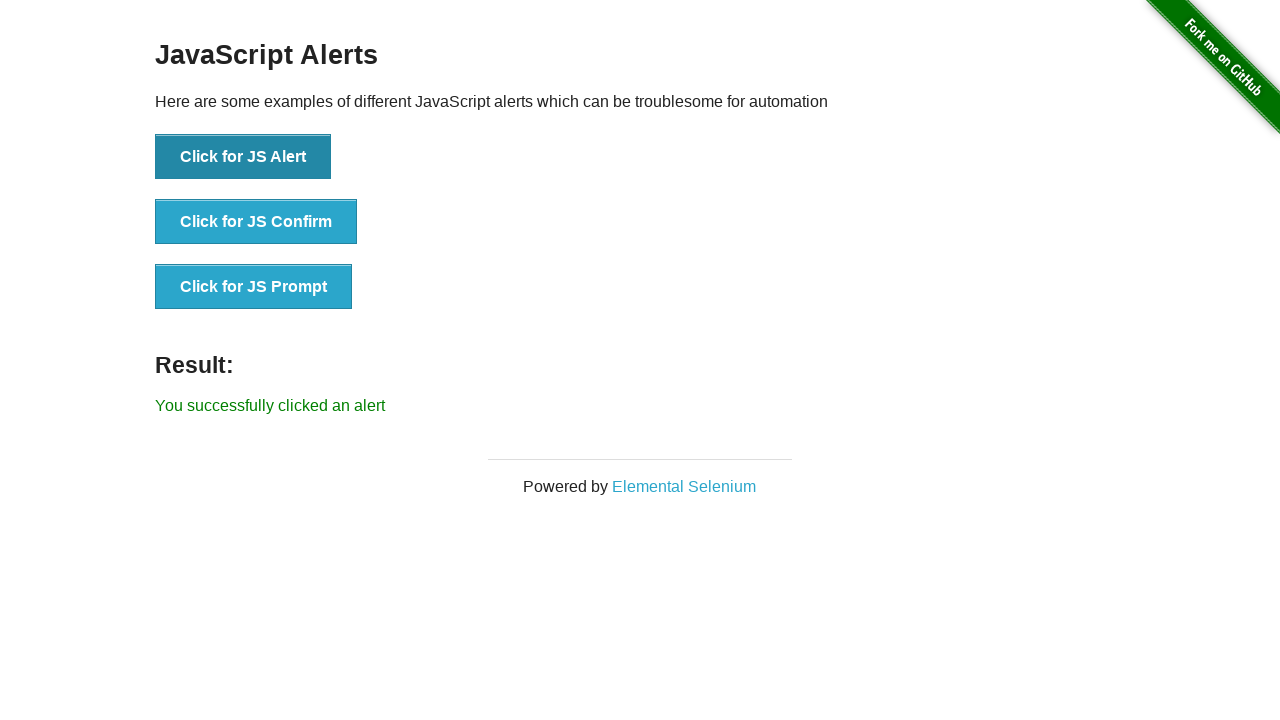

Located result message element
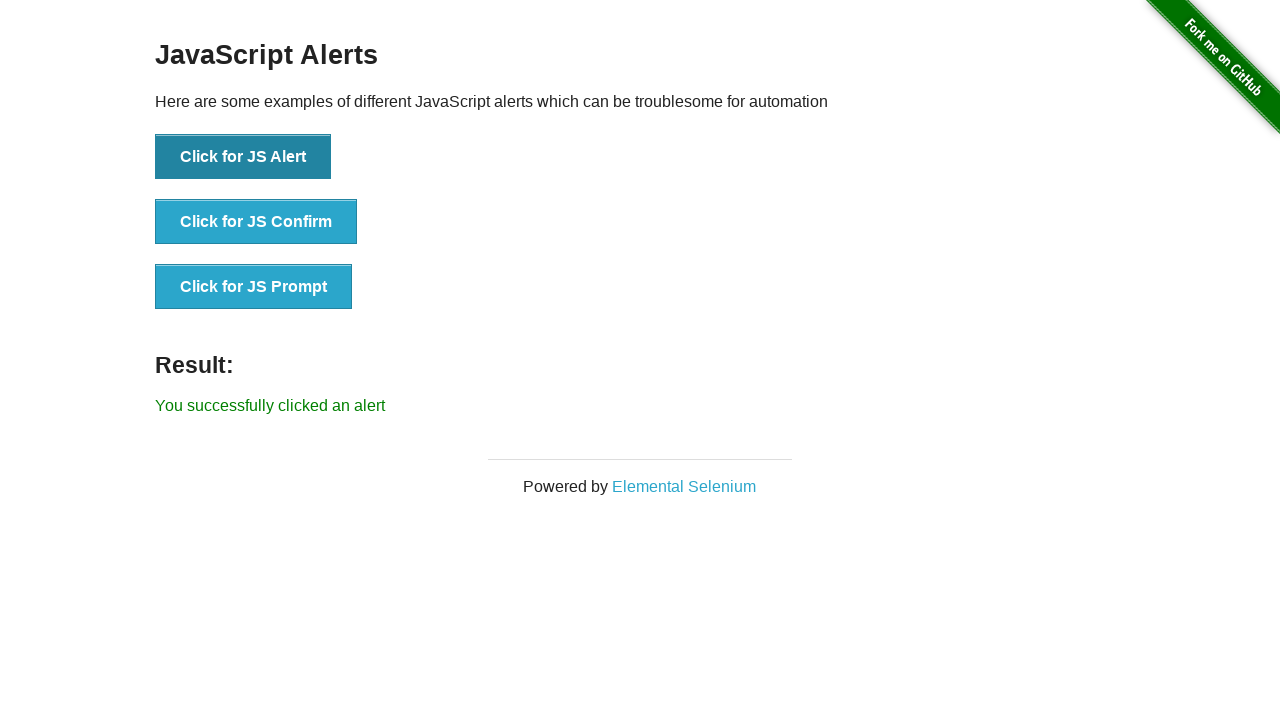

Verified success message: 'You successfully clicked an alert'
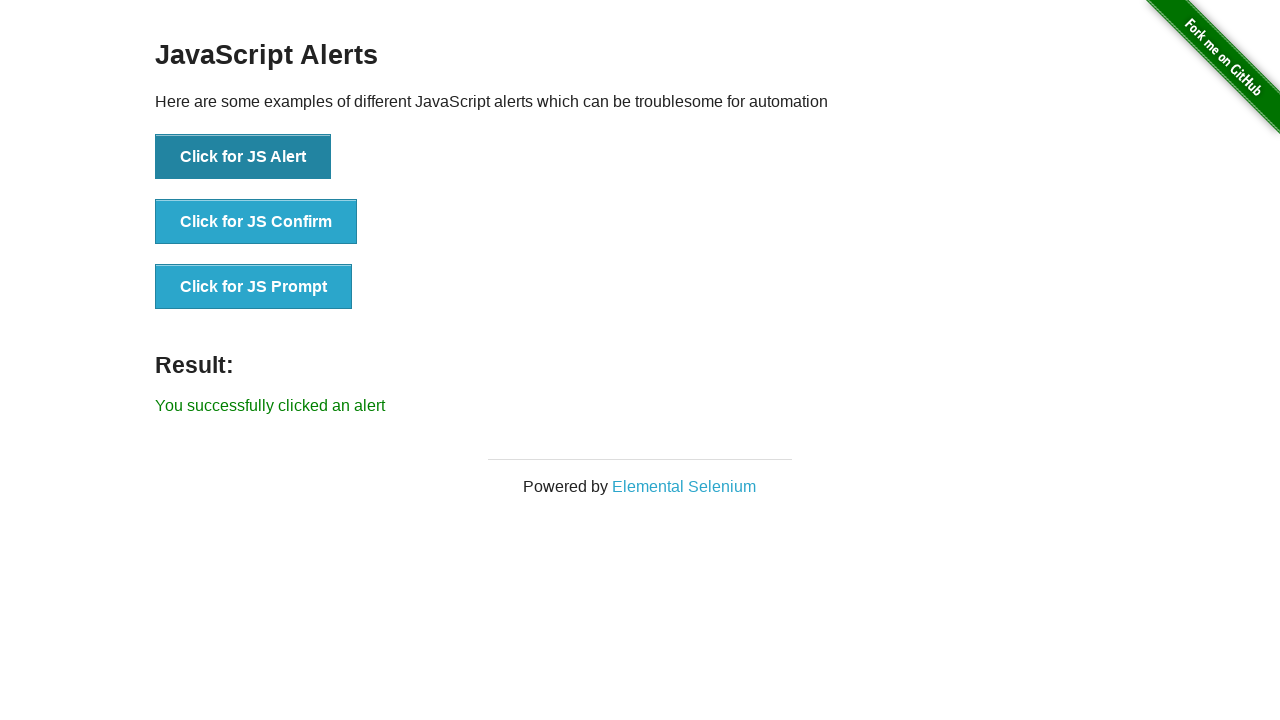

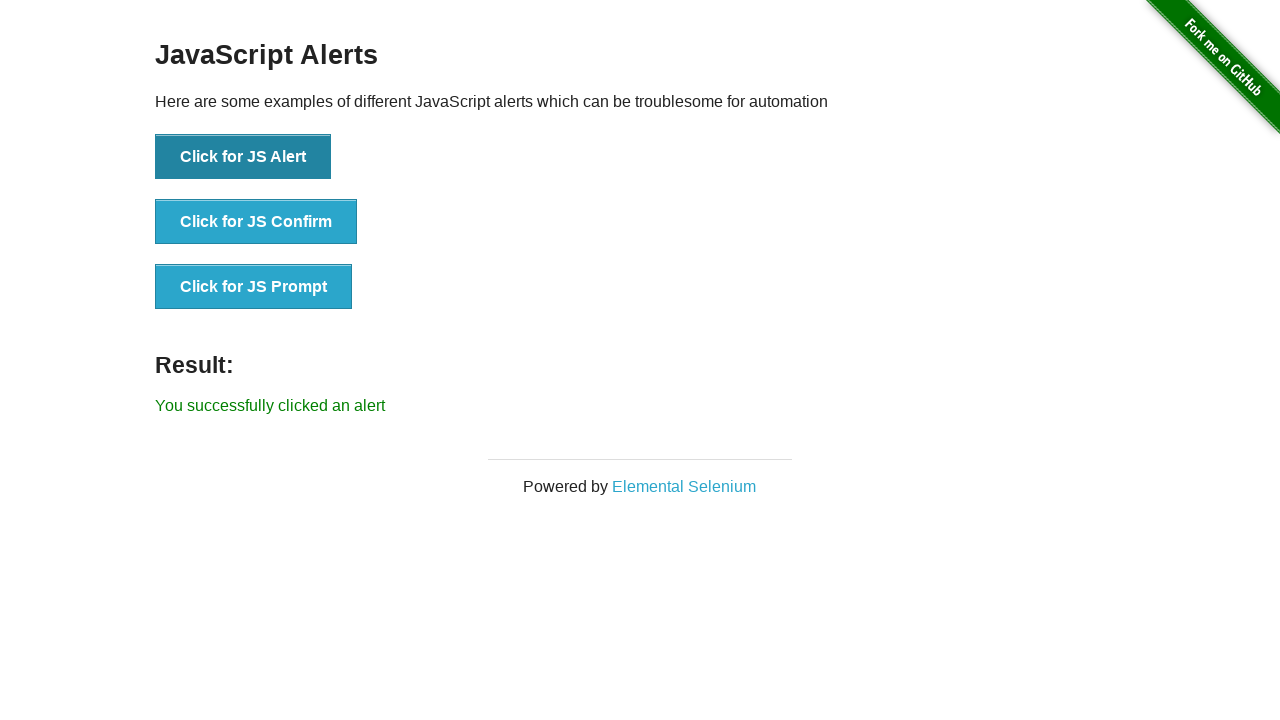